Tests drag and drop by offset, dragging an element 200 pixels right and 100 pixels down

Starting URL: https://demoqa.com/droppable

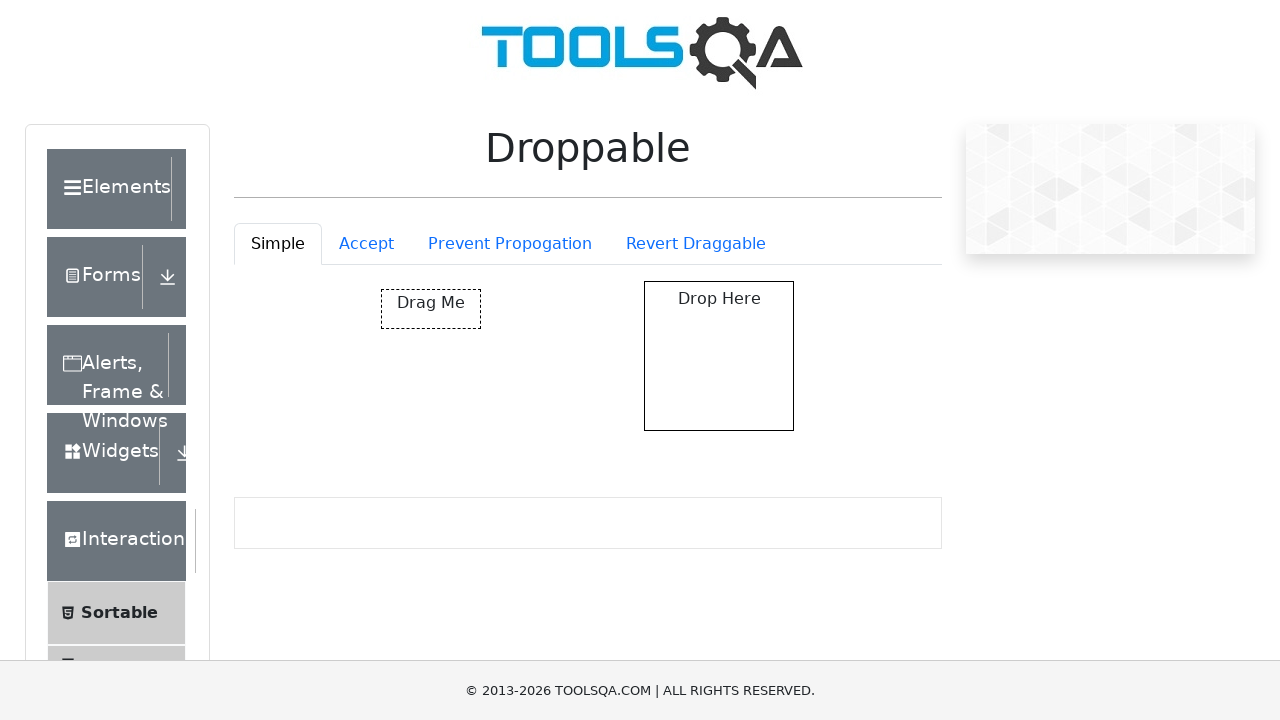

Located the draggable element
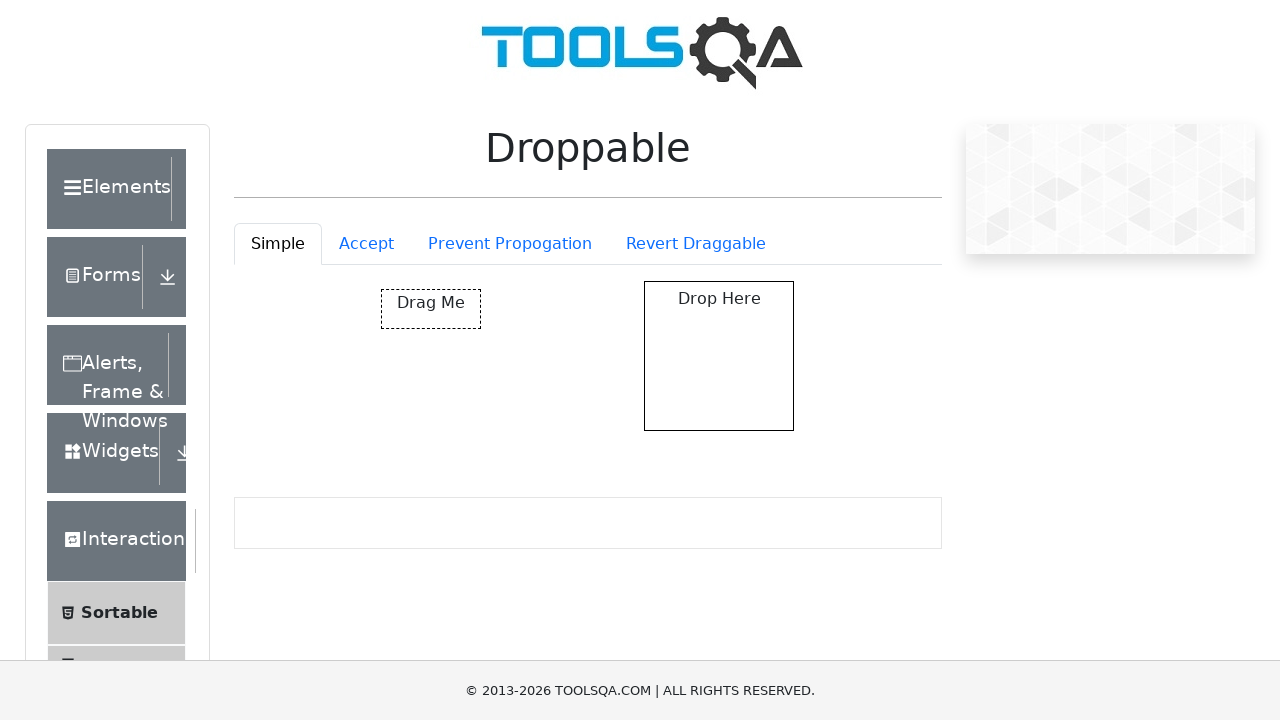

Retrieved bounding box of draggable element
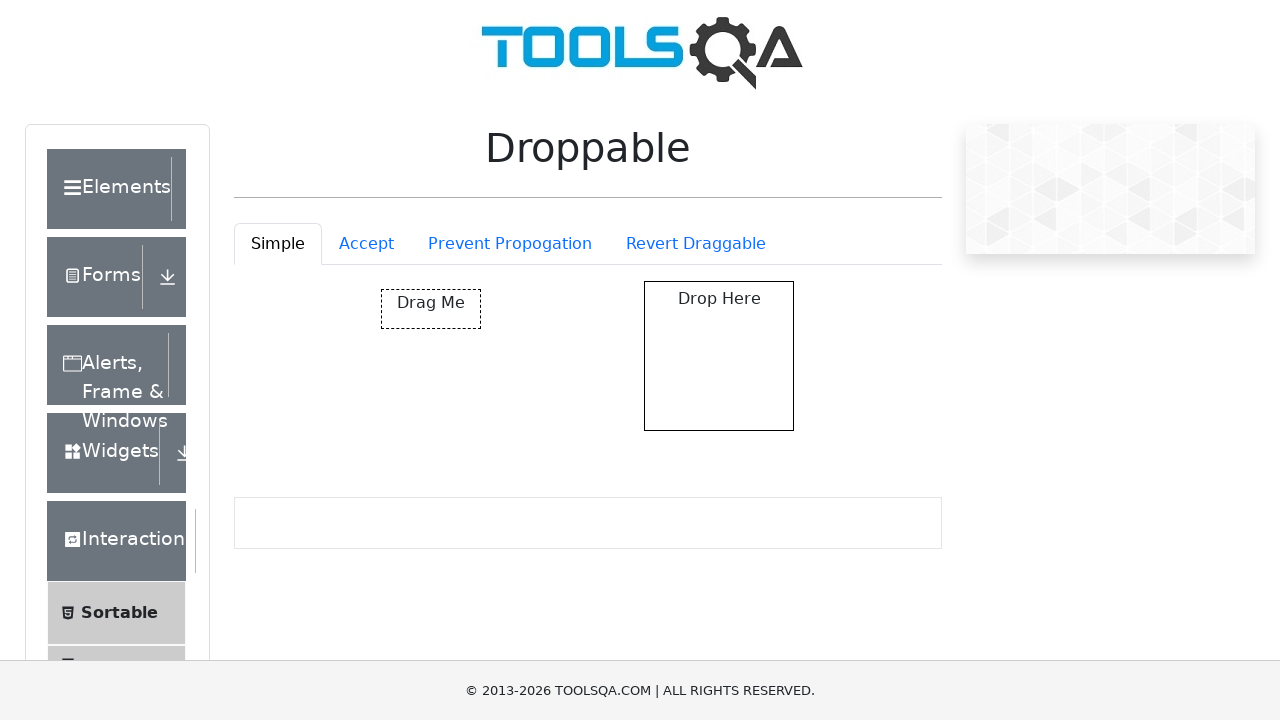

Moved mouse to center of draggable element at (431, 309)
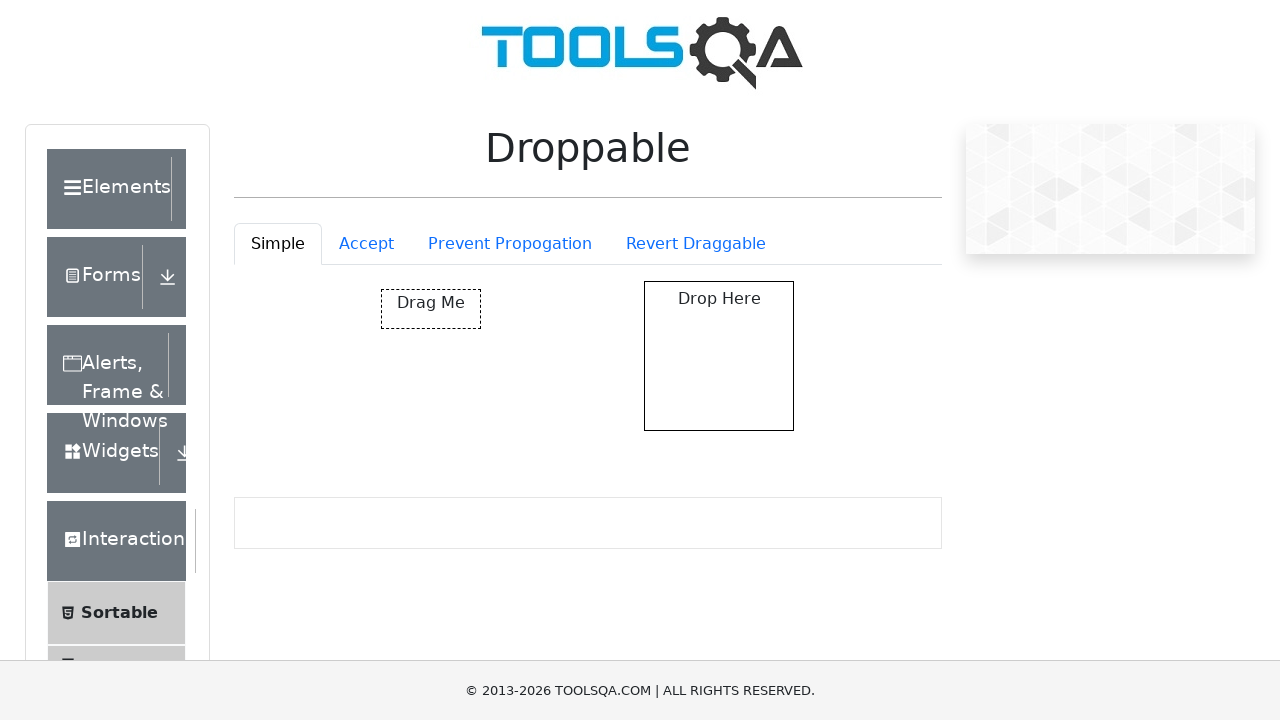

Pressed mouse button down at (431, 309)
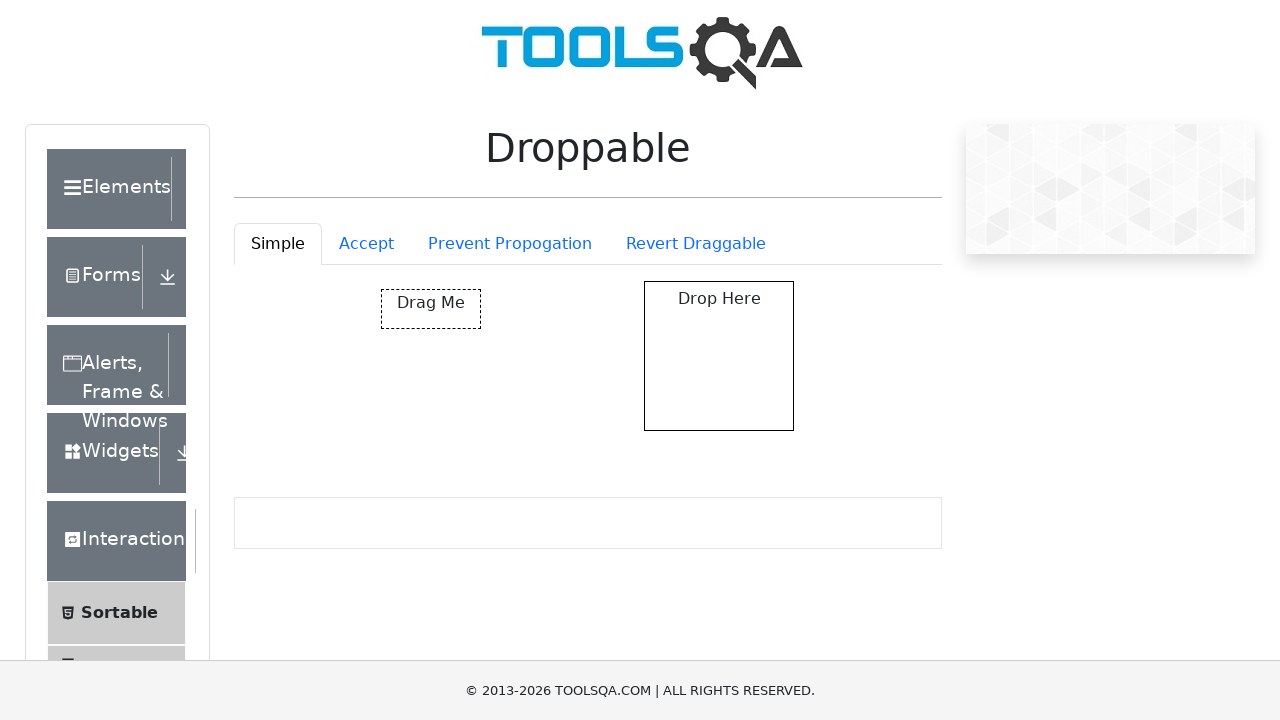

Dragged element 200 pixels right and 100 pixels down at (631, 409)
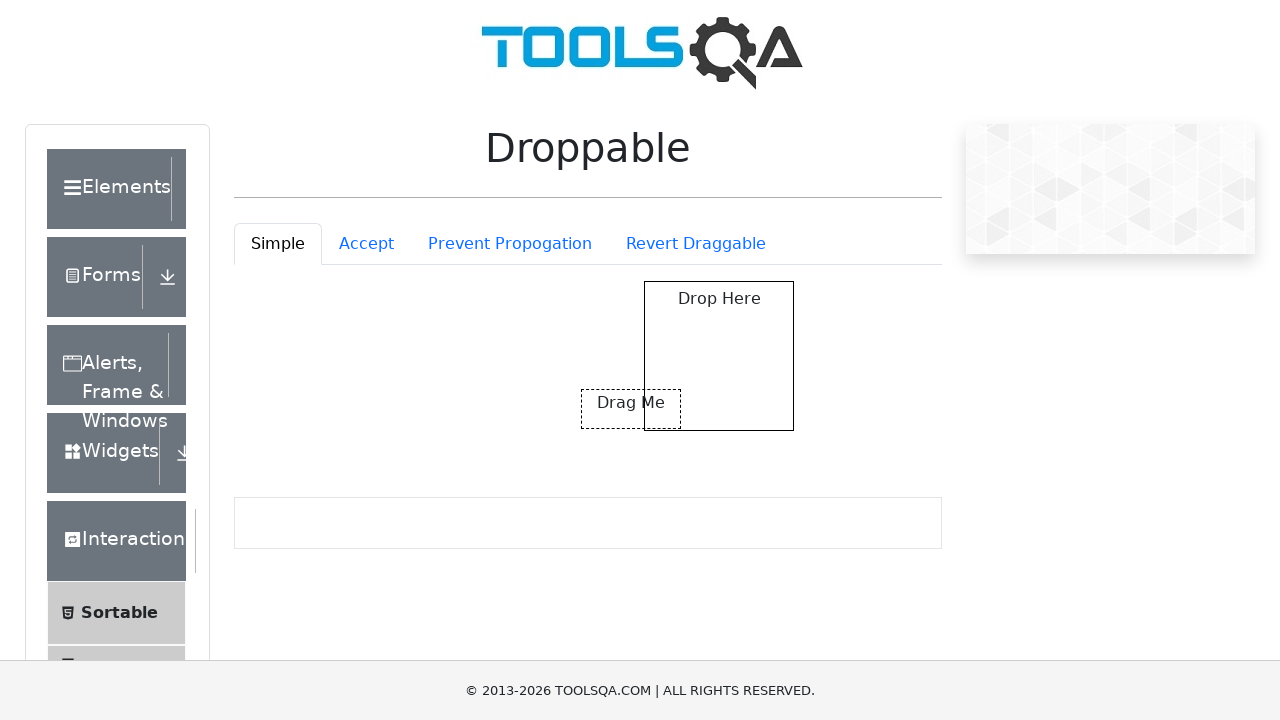

Released mouse button, completing drag and drop at (631, 409)
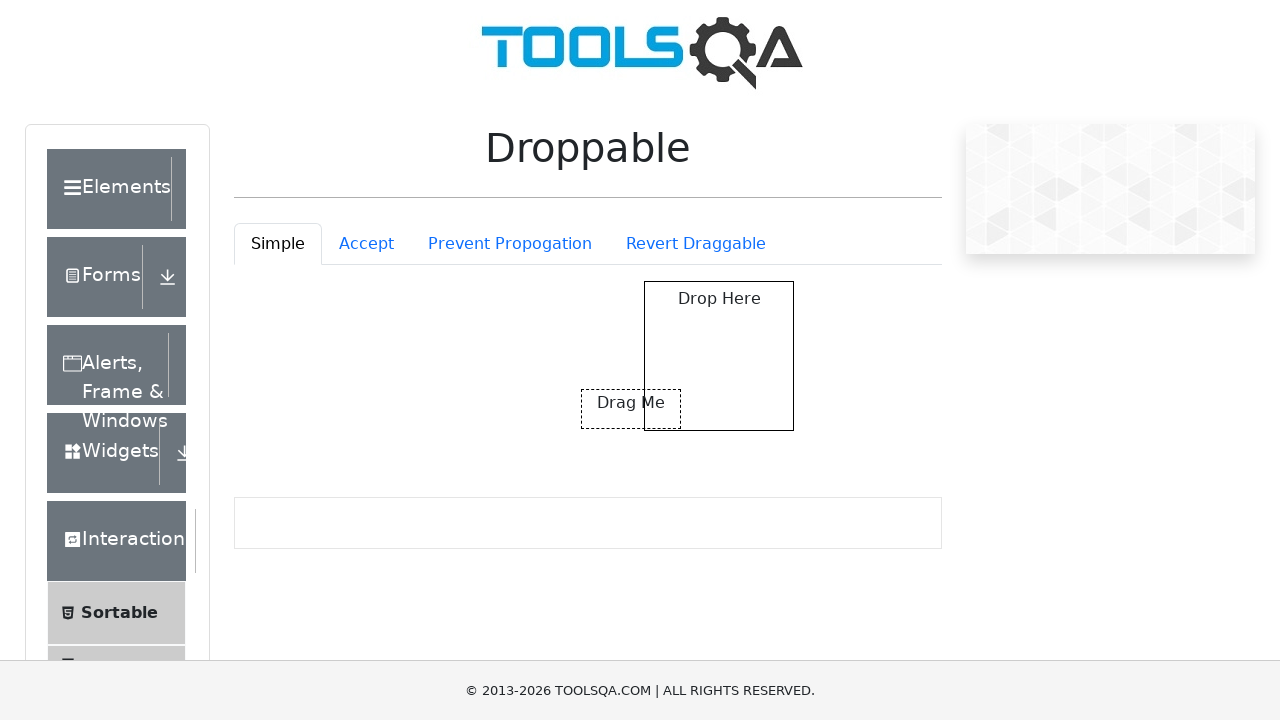

Scrolled down 200 pixels to view the result
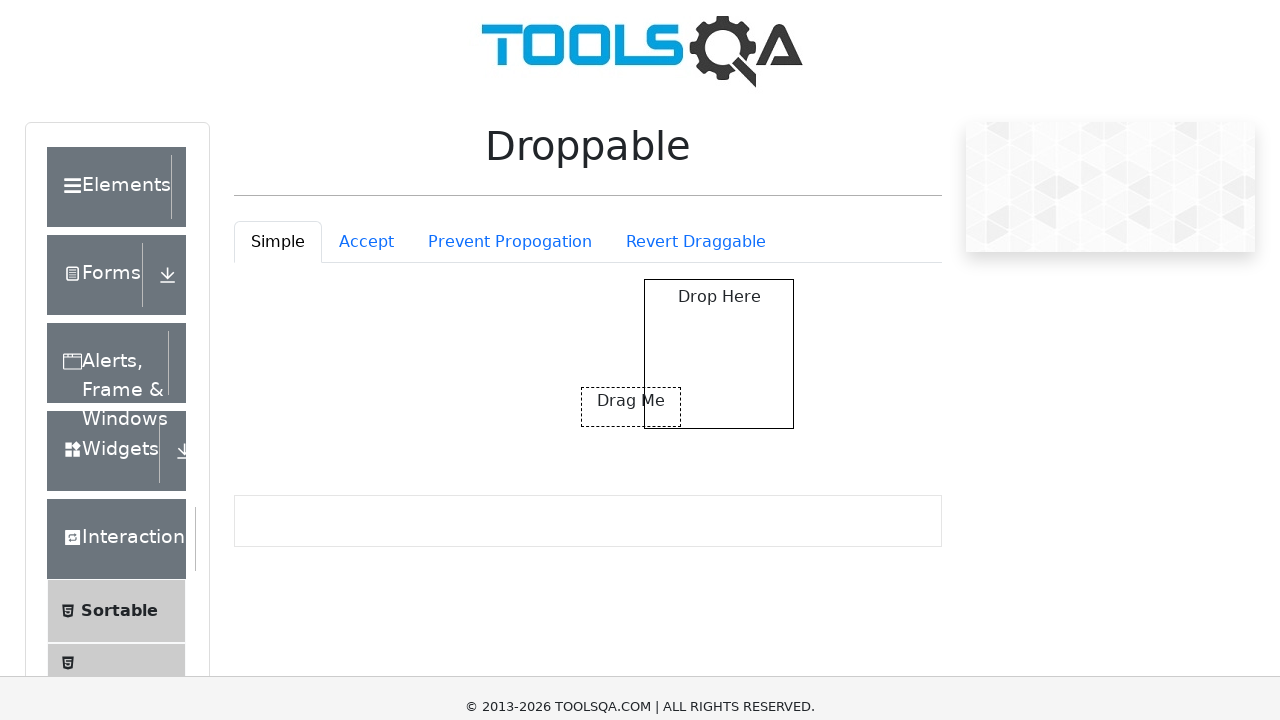

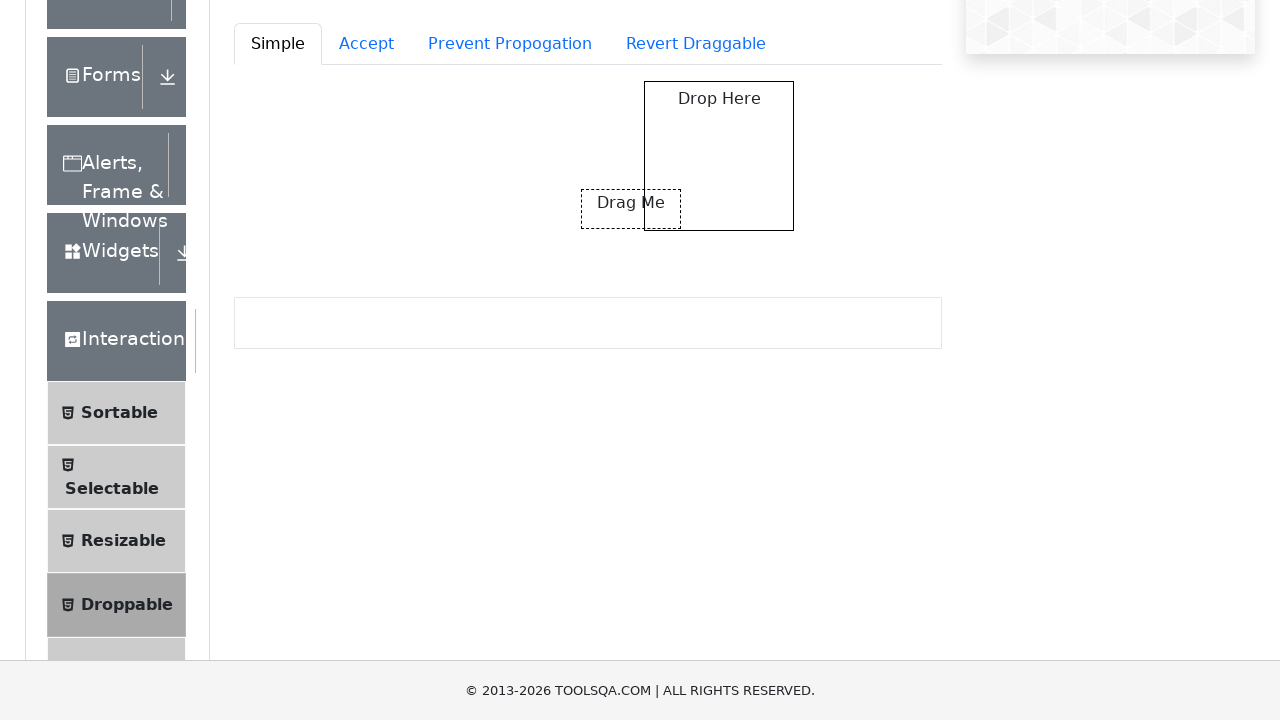